Navigates to a jobs website homepage, clicks on the Jobs link, and verifies the page title matches the expected value.

Starting URL: https://alchemy.hguy.co/jobs

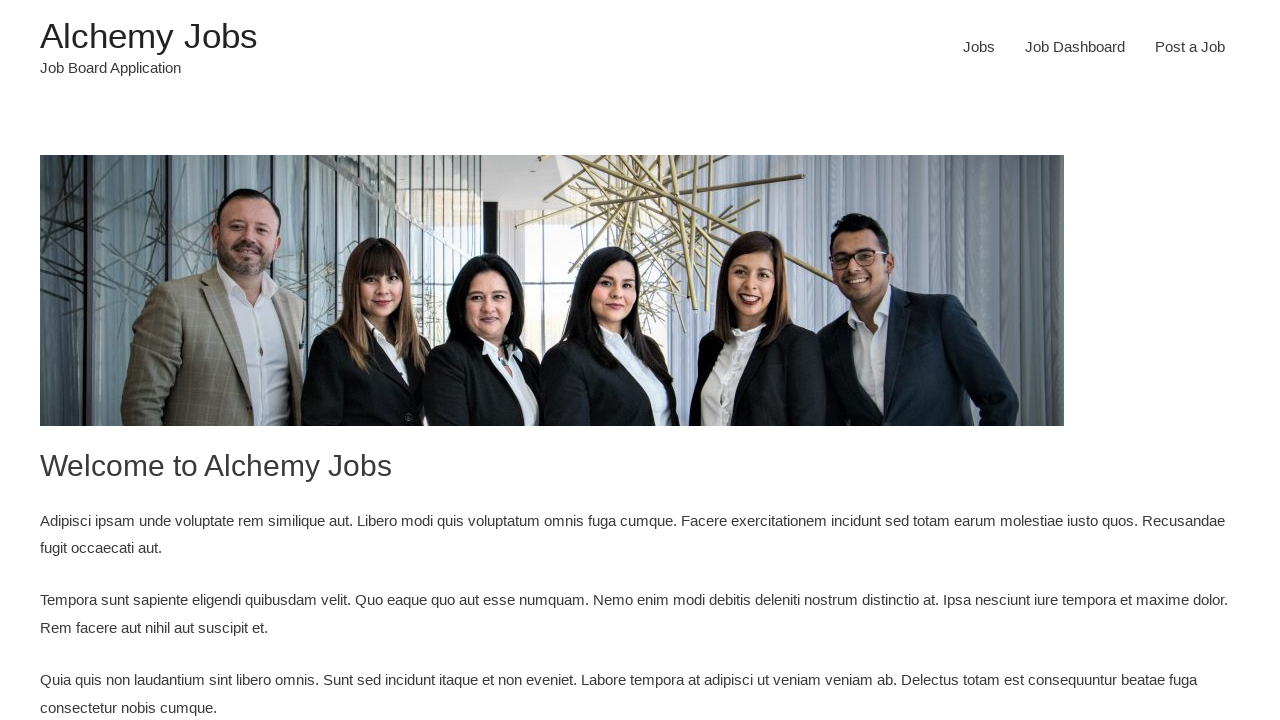

Clicked on the Jobs link at (979, 47) on a[href='https://alchemy.hguy.co/jobs/jobs/']
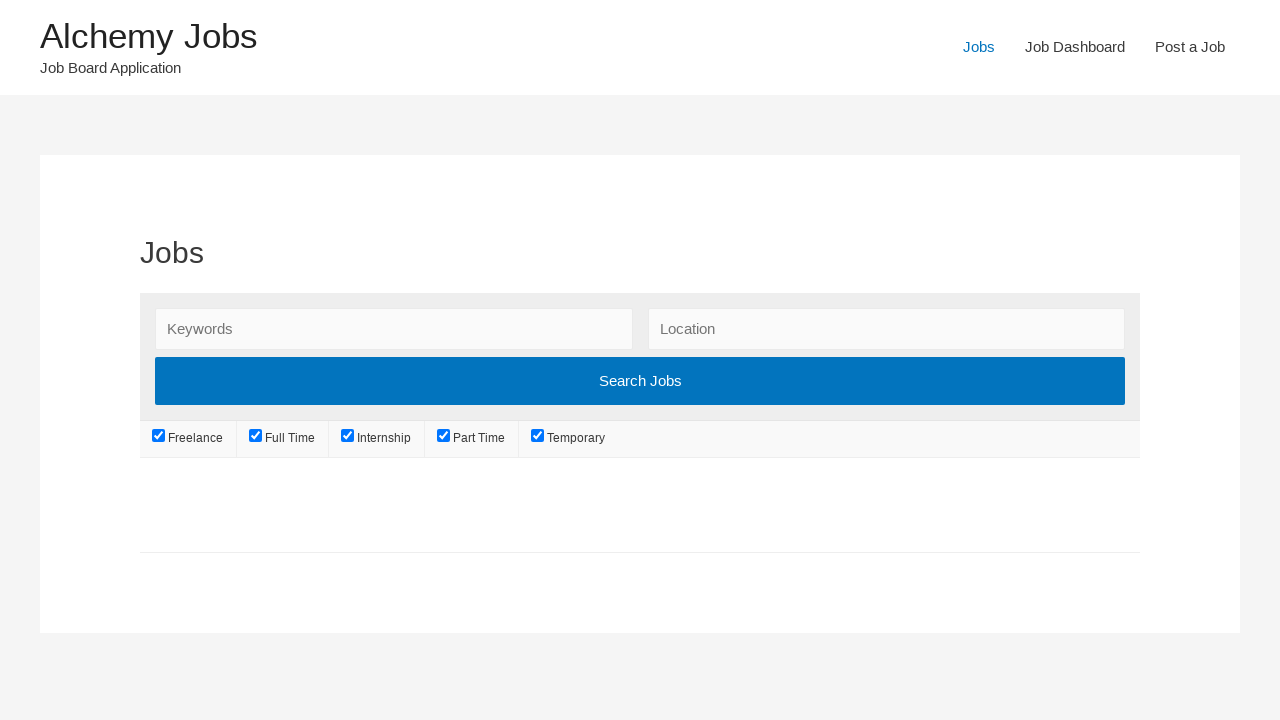

Waited for page to load (domcontentloaded)
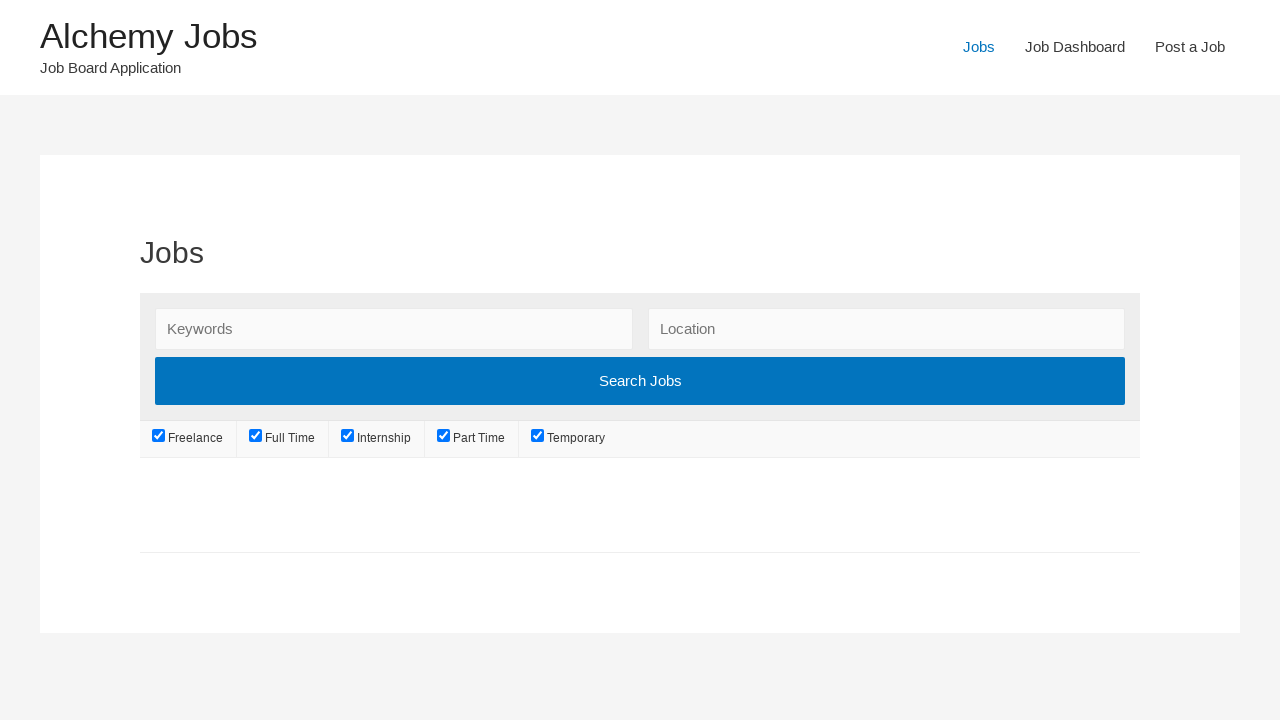

Retrieved page title: 'Jobs – Alchemy Jobs'
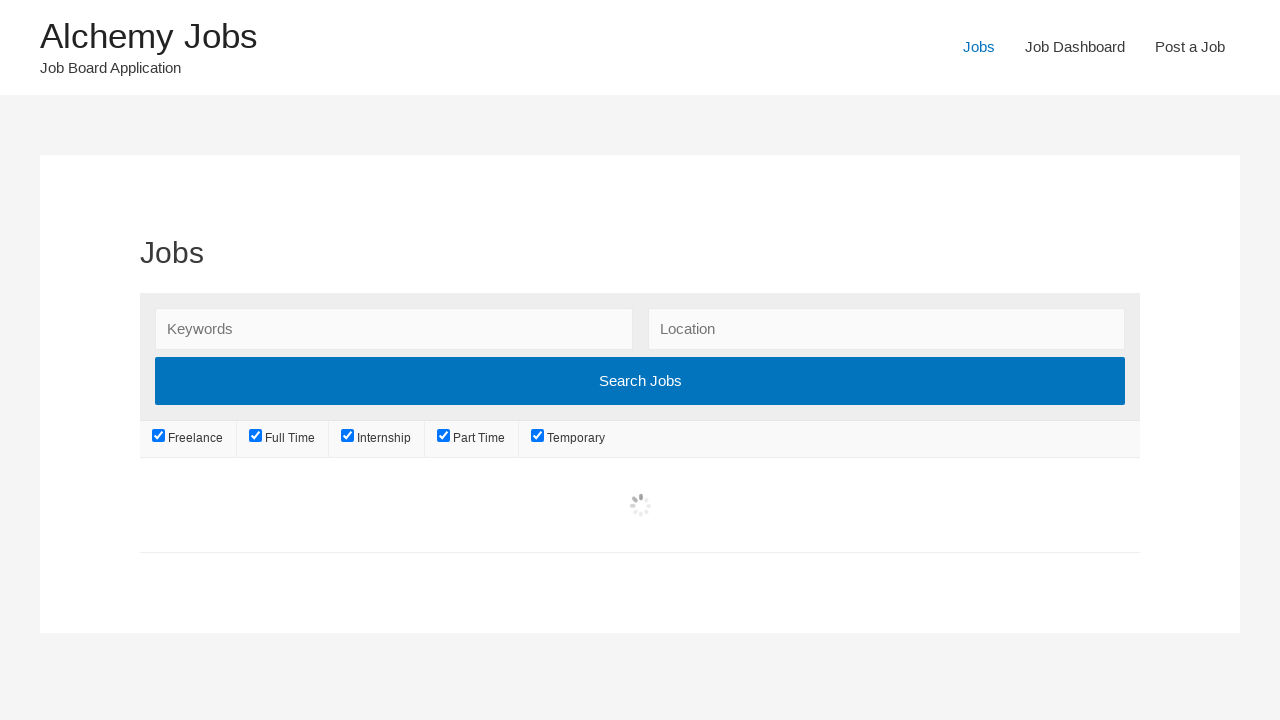

Verified page title matches expected value 'Jobs – Alchemy Jobs'
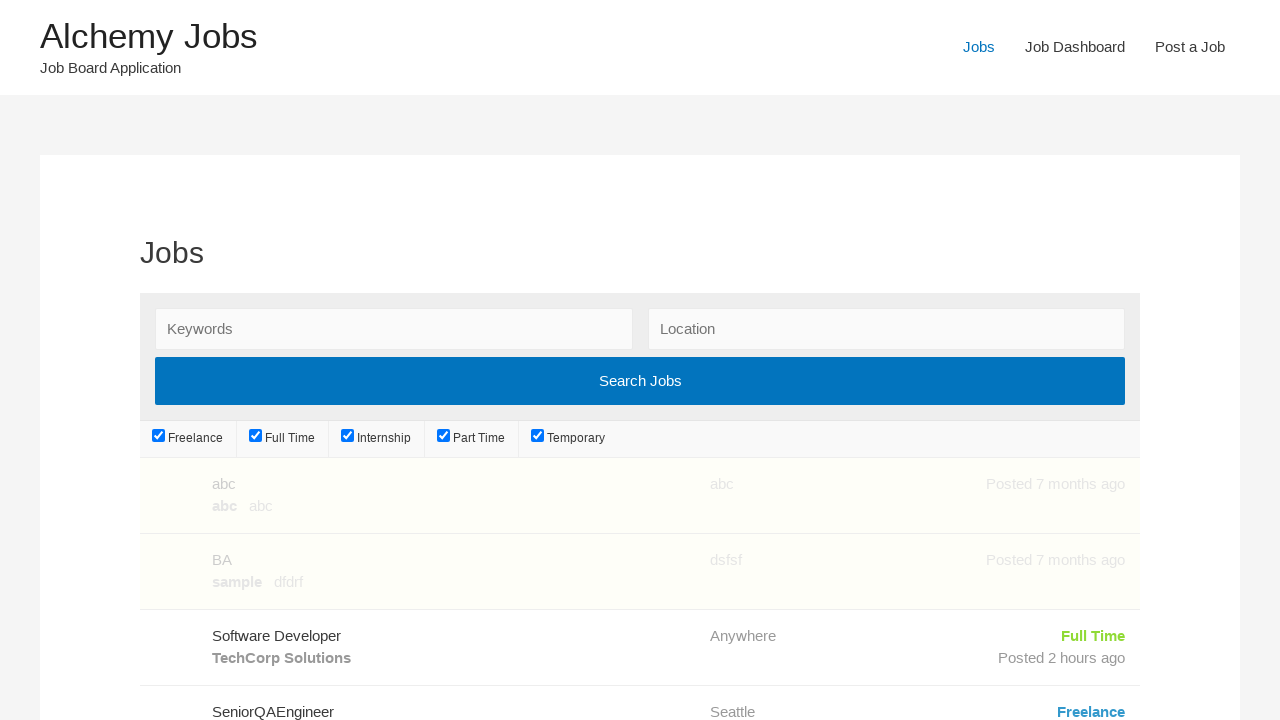

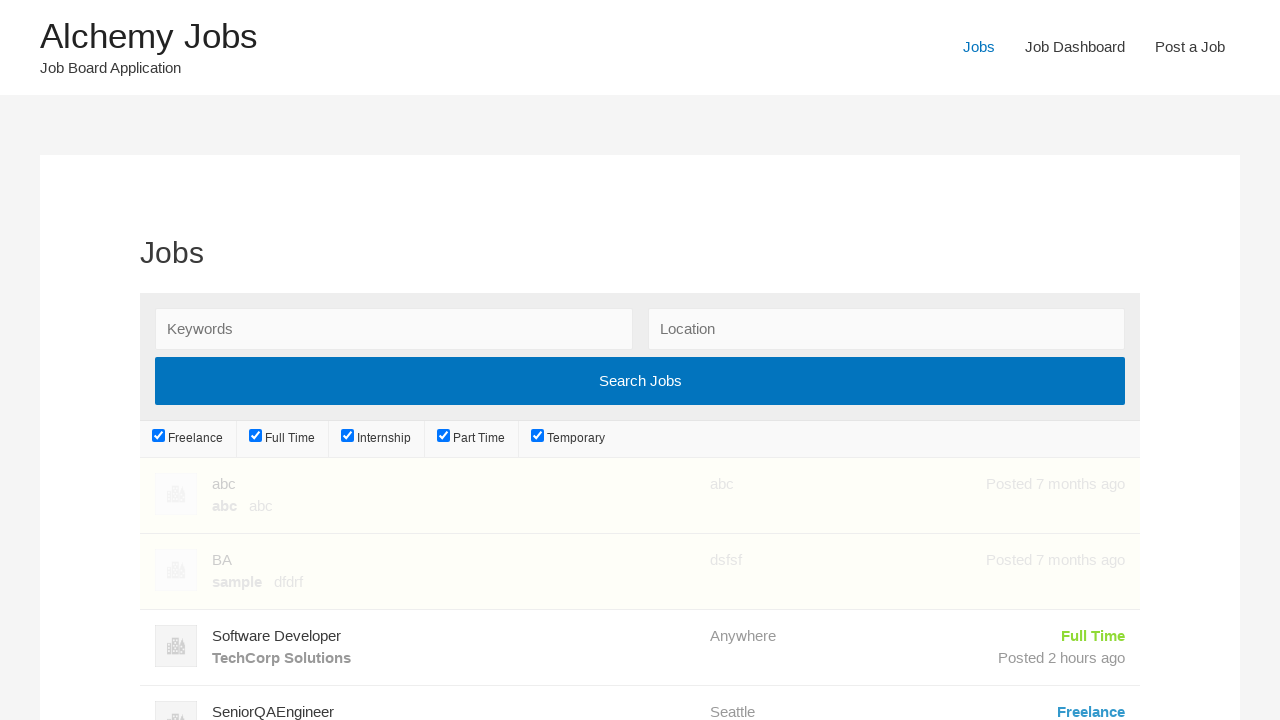